Tests form input on an Angular practice page by using JavaScript execution to fill name and email fields and scroll the page

Starting URL: https://rahulshettyacademy.com/angularpractice/

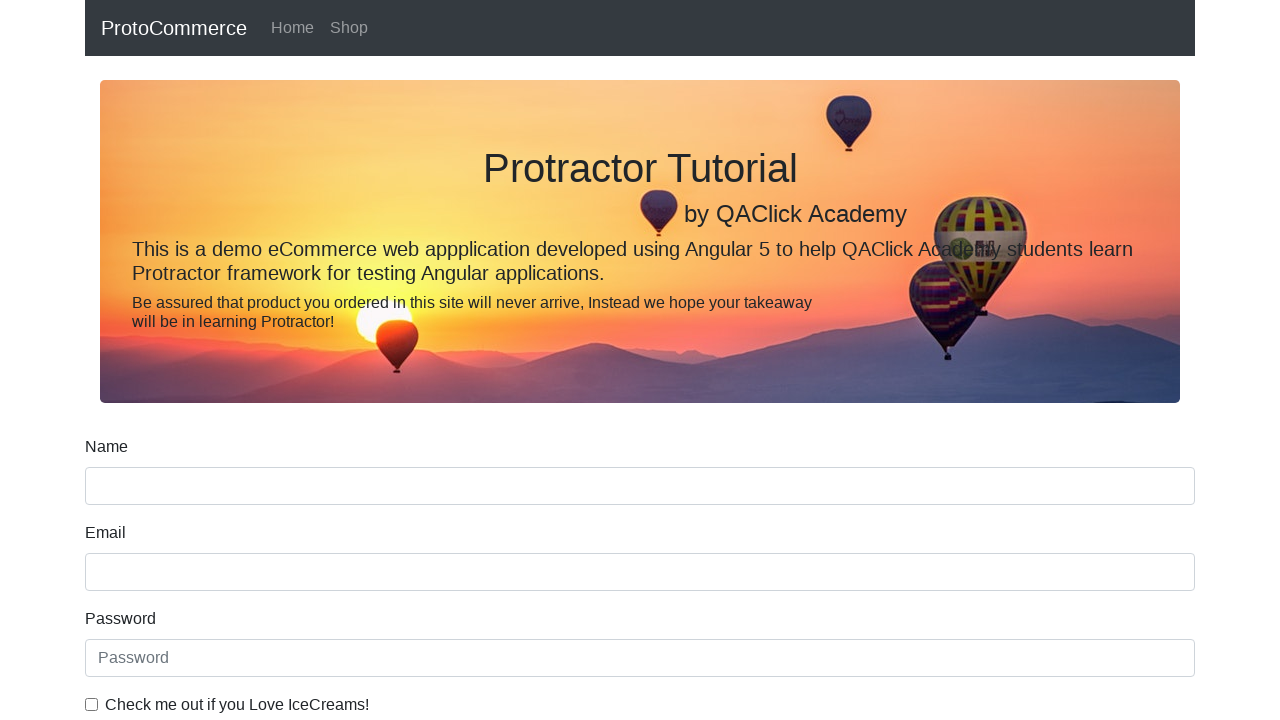

Filled name field with 'abcde' using JavaScript execution
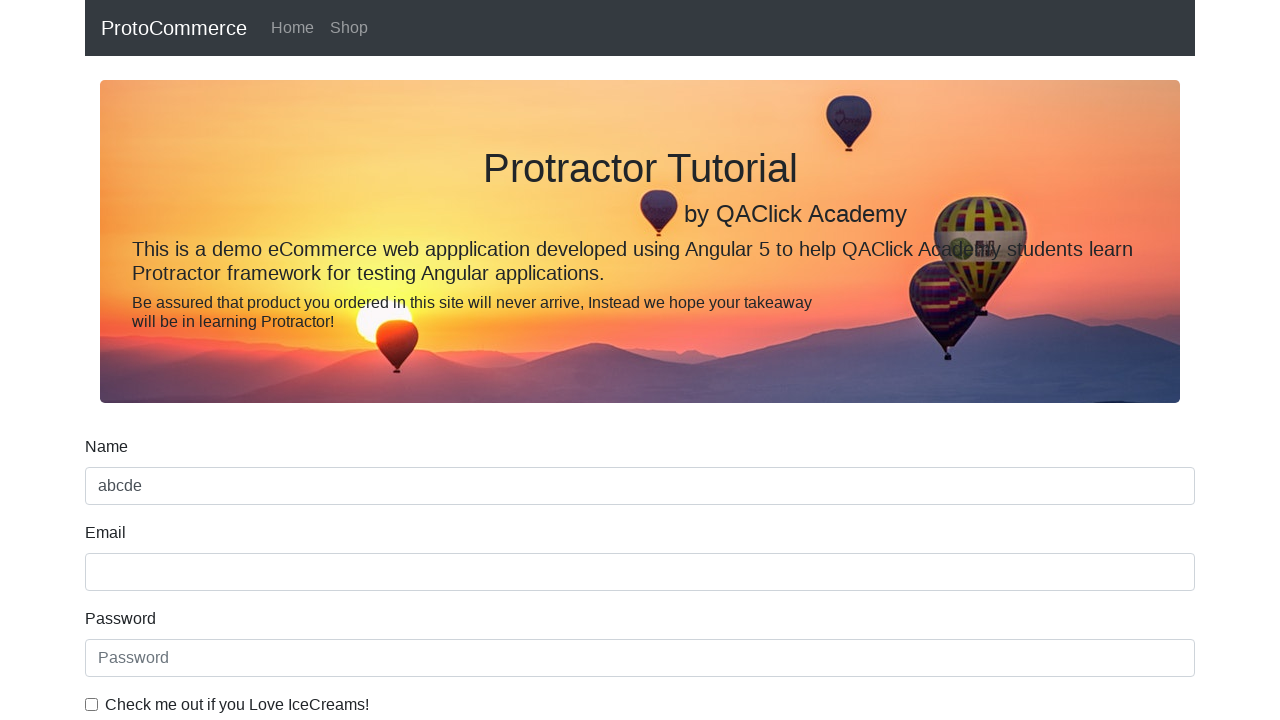

Scrolled page down to y-coordinate 400
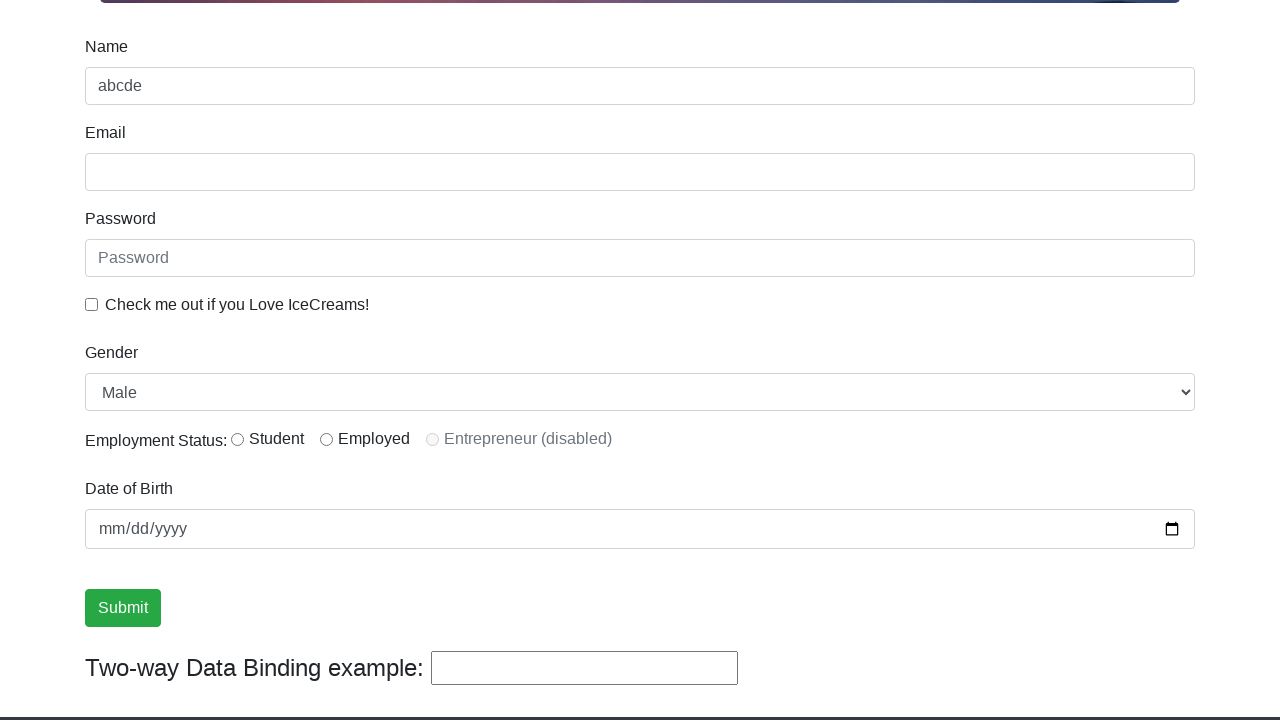

Filled email field with 'kchandu@example.com' using JavaScript execution
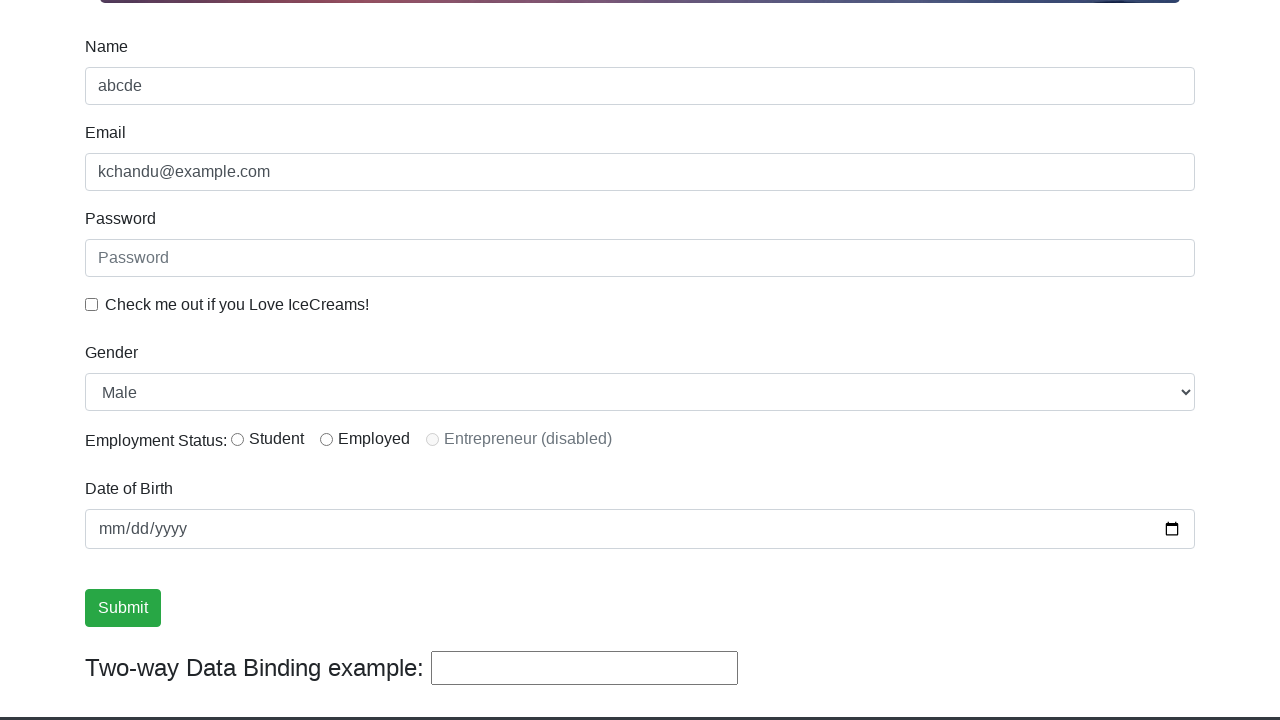

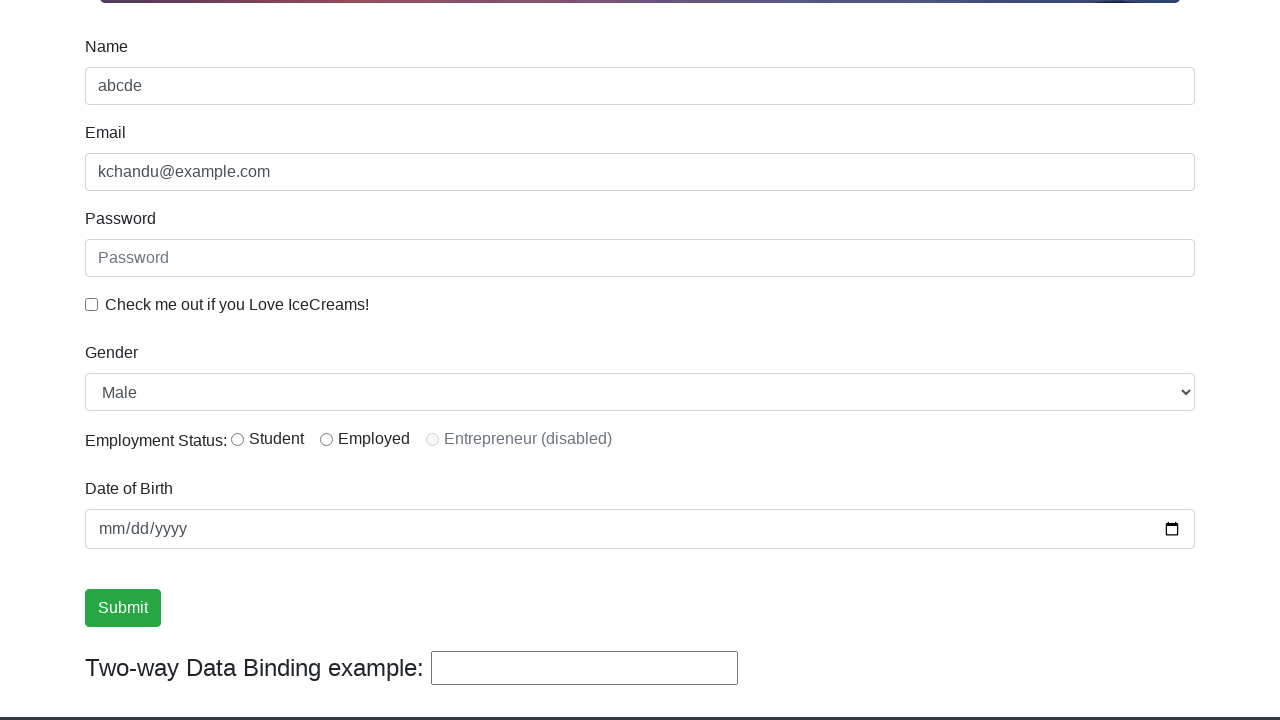